Tests child window handling by clicking a link that opens a new window, extracting text from the child window, switching back to the parent window, and using the extracted text to fill a form field.

Starting URL: https://rahulshettyacademy.com/loginpagePractise/

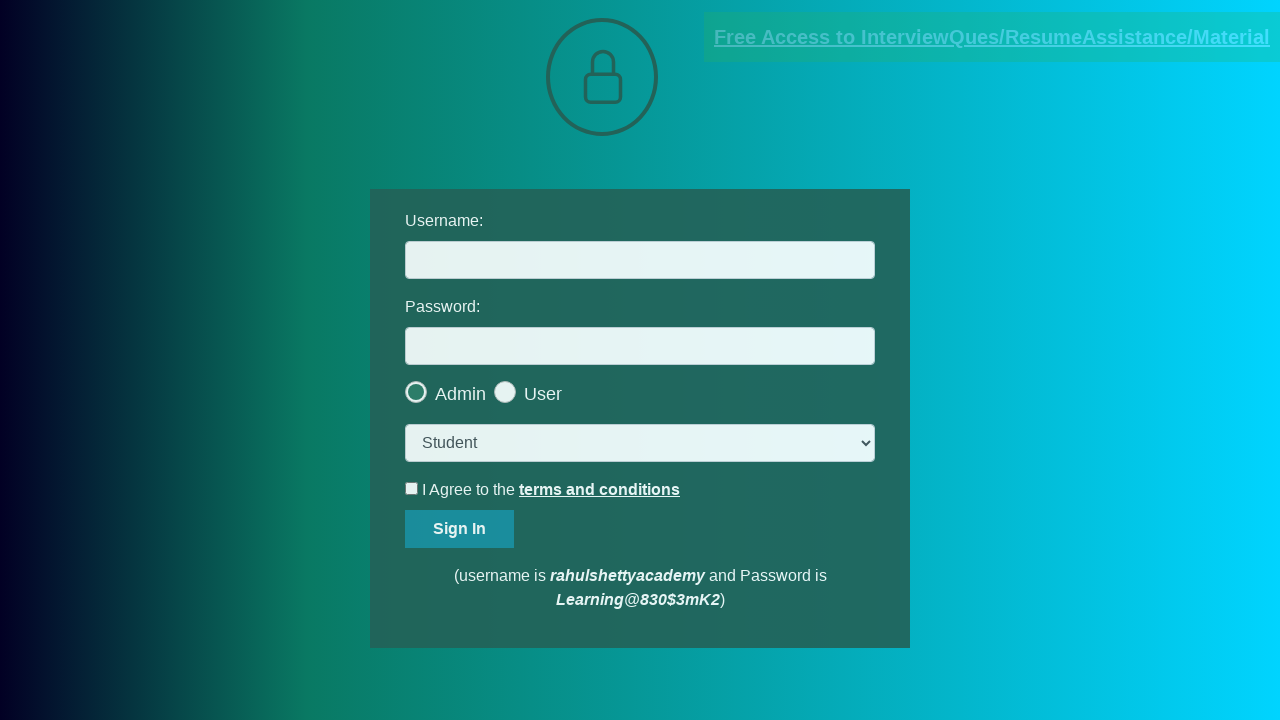

Clicked blinking text link to open child window at (992, 37) on .blinkingText
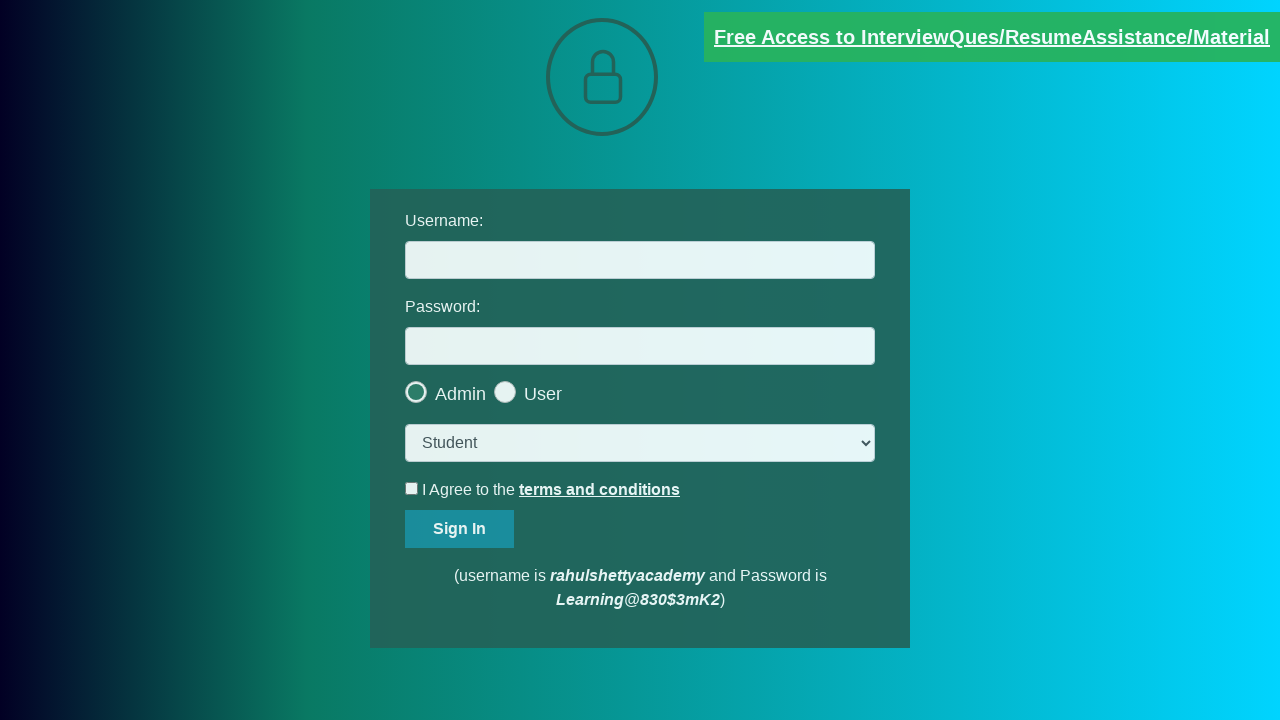

Captured child window reference
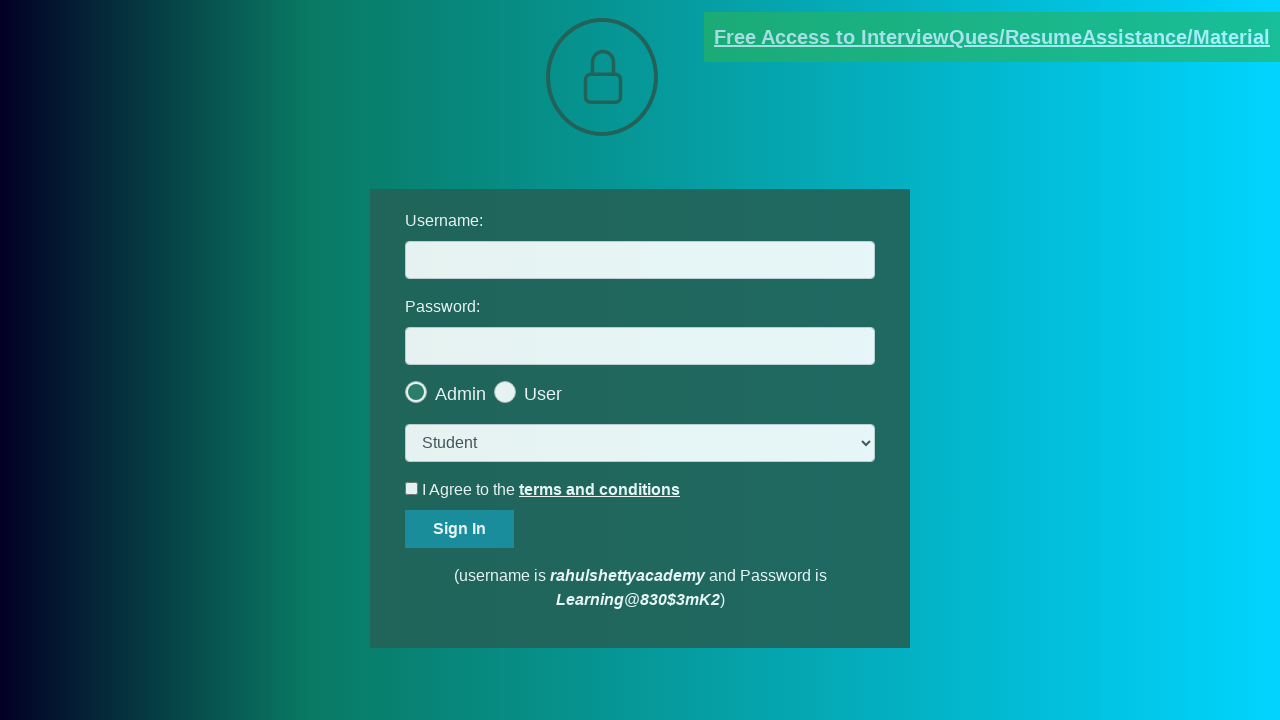

Child window fully loaded
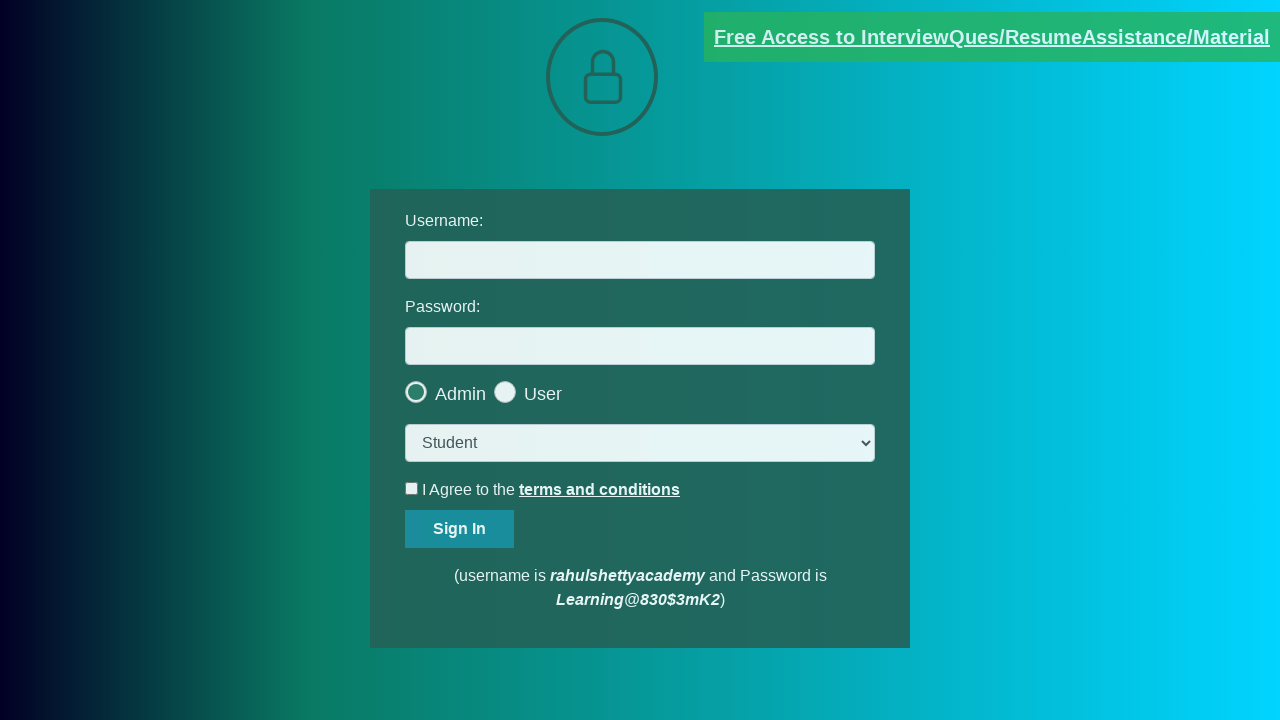

Extracted text from child window: 'Please email us at mentor@rahulshettyacademy.com with below template to receive response '
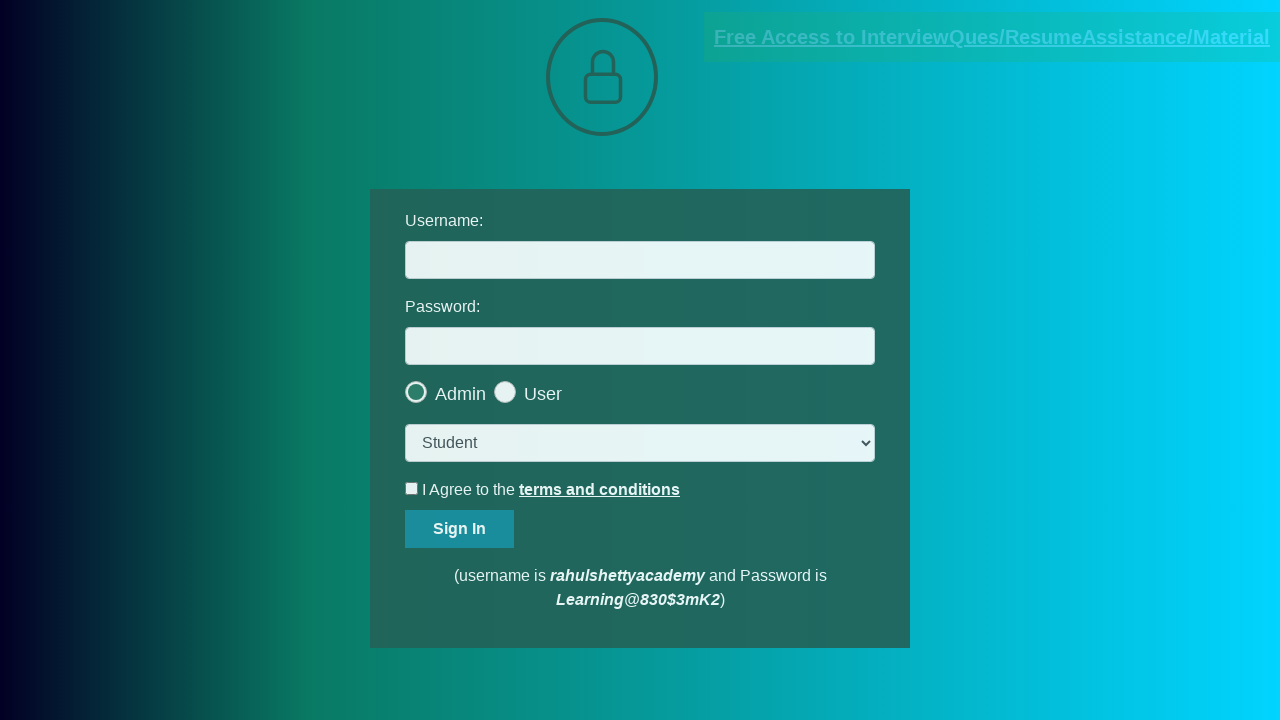

Extracted username from text: 'mentor@rahulshettyacademy.com'
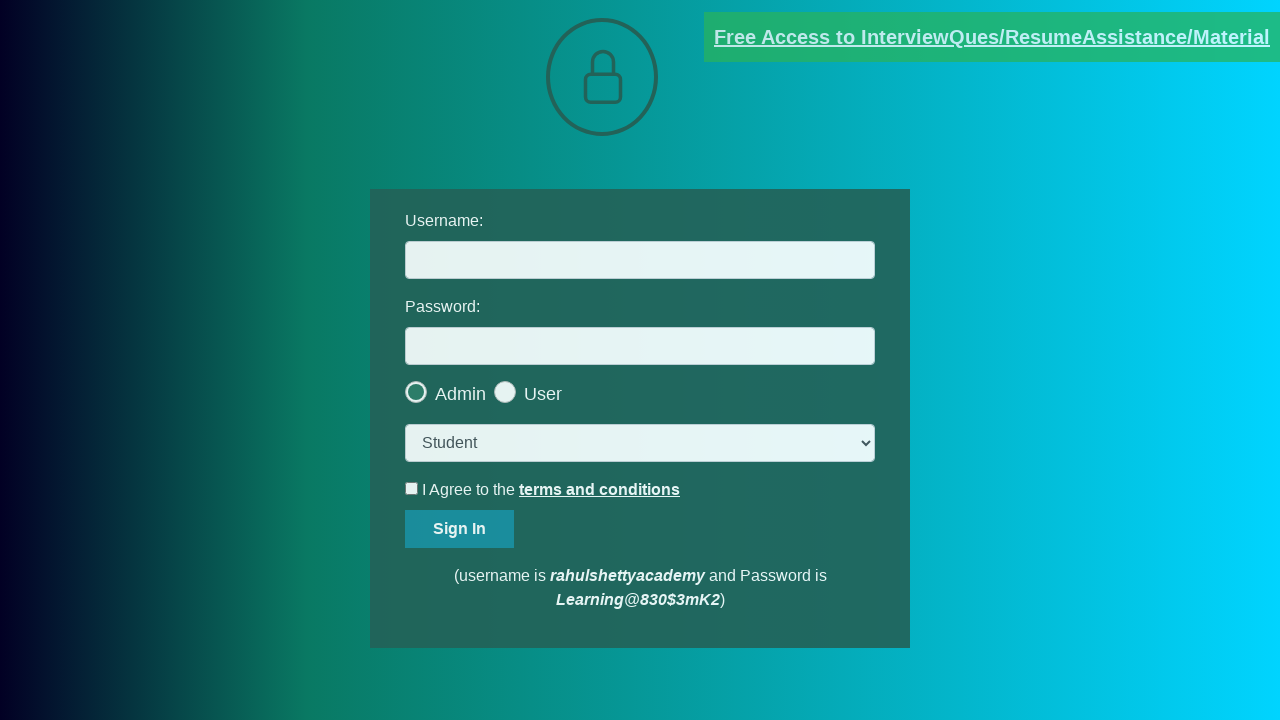

Closed child window
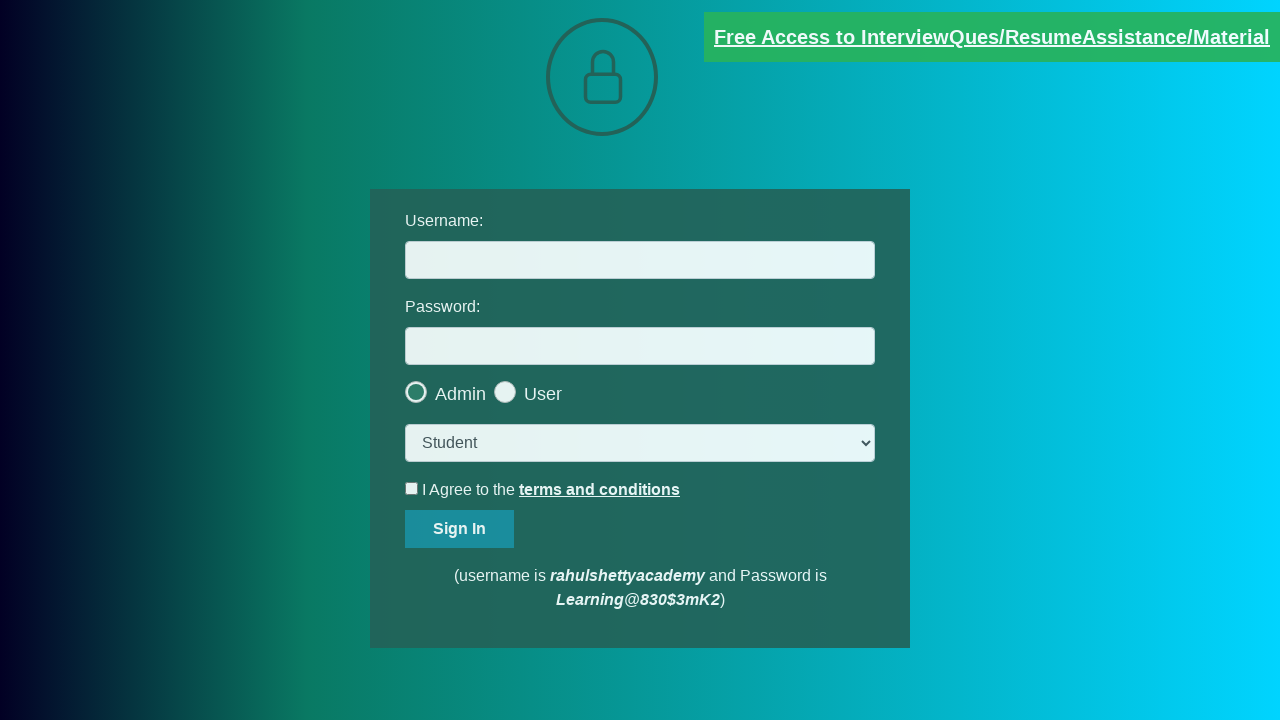

Filled username field with 'mentor@rahulshettyacademy.com' in parent window on #username
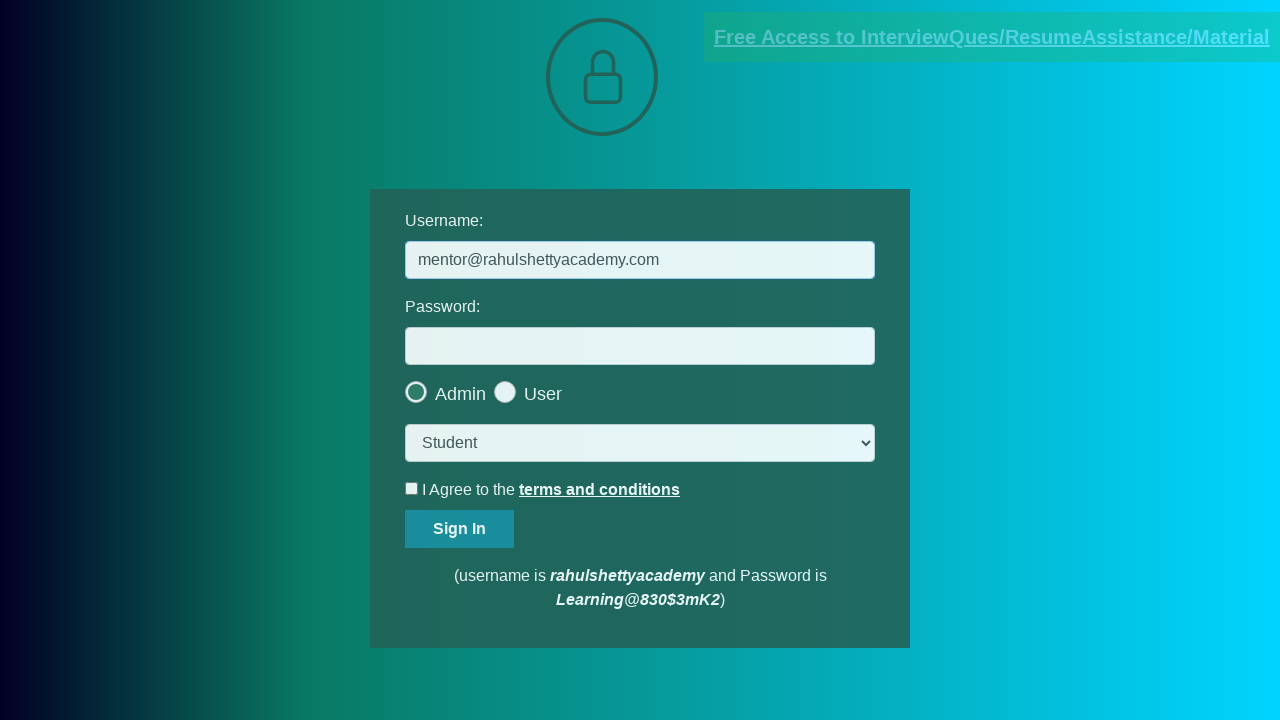

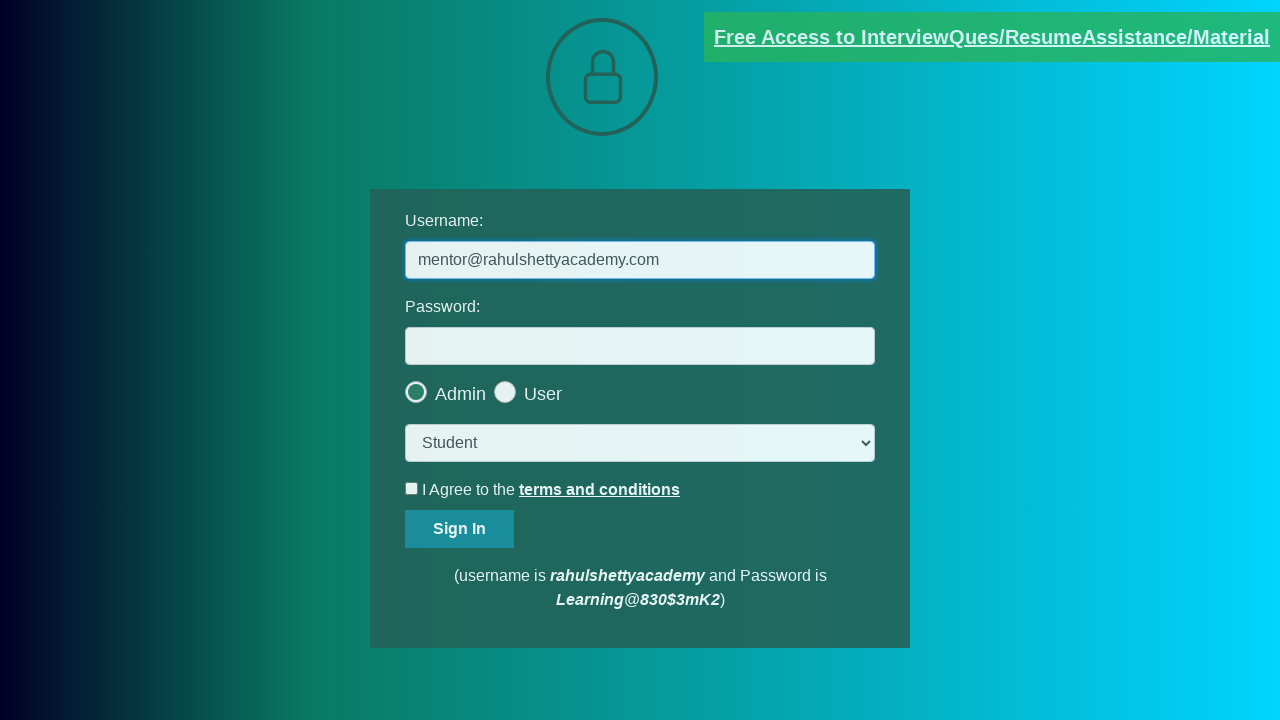